Waits for a price to reach $100, then clicks a button to reveal a math problem, calculates the answer using a logarithmic formula, and submits the solution

Starting URL: https://suninjuly.github.io/explicit_wait2.html

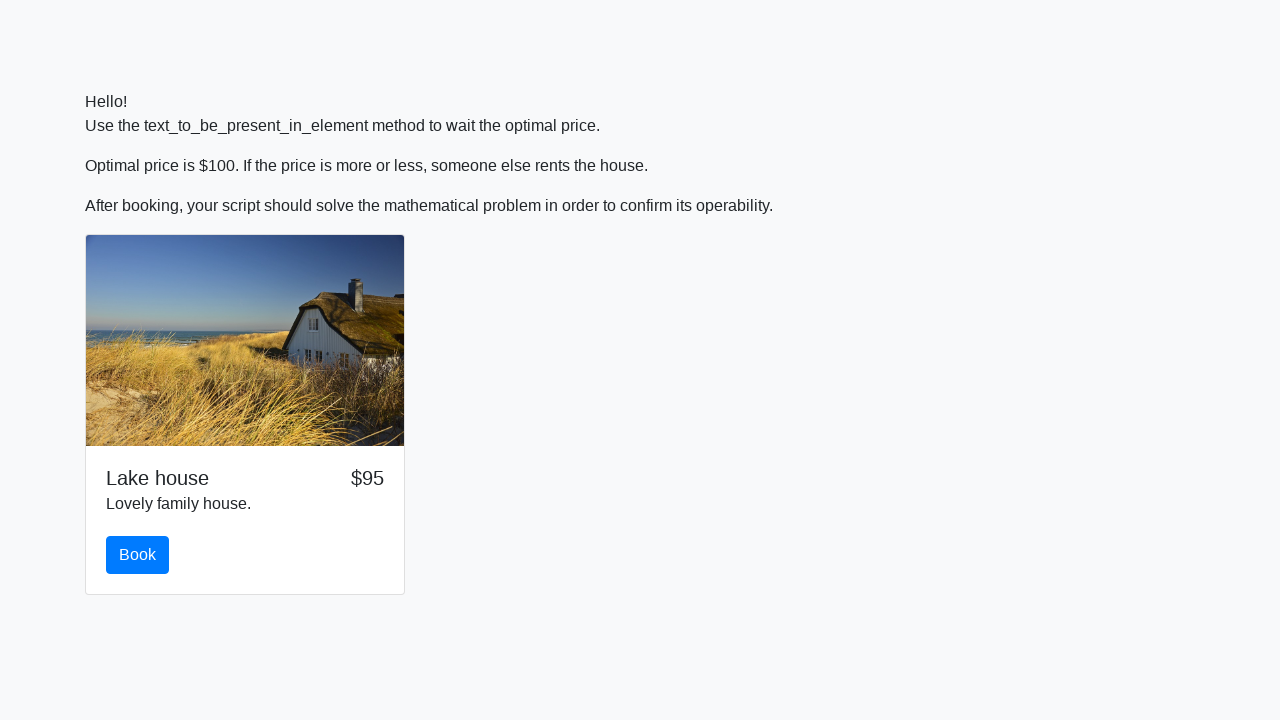

Navigated to explicit wait test page
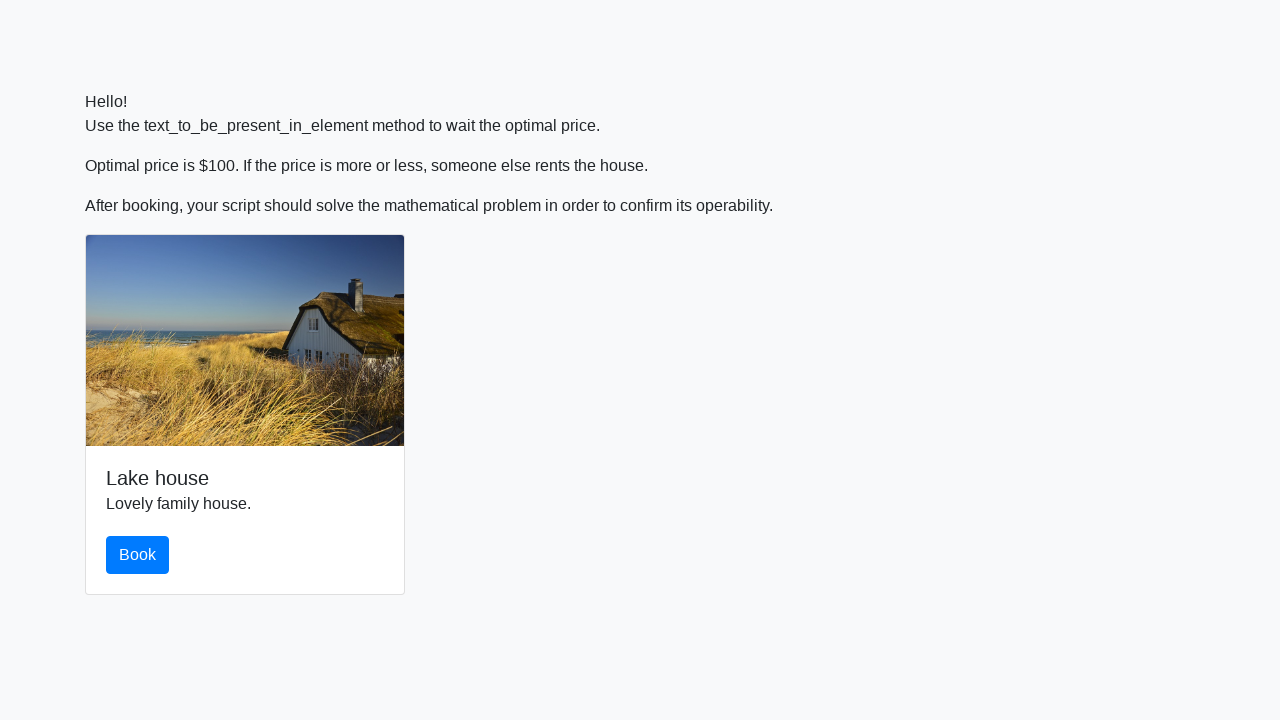

Price reached $100
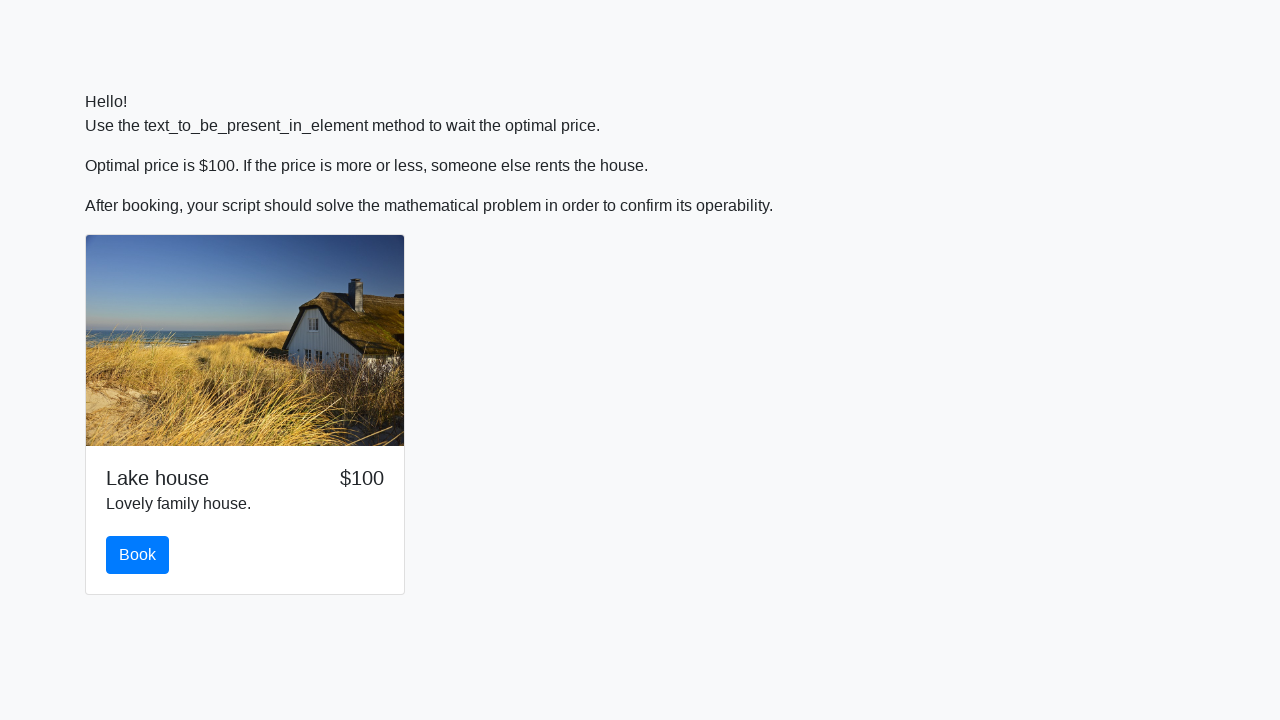

Clicked book button to reveal math problem at (138, 555) on #book
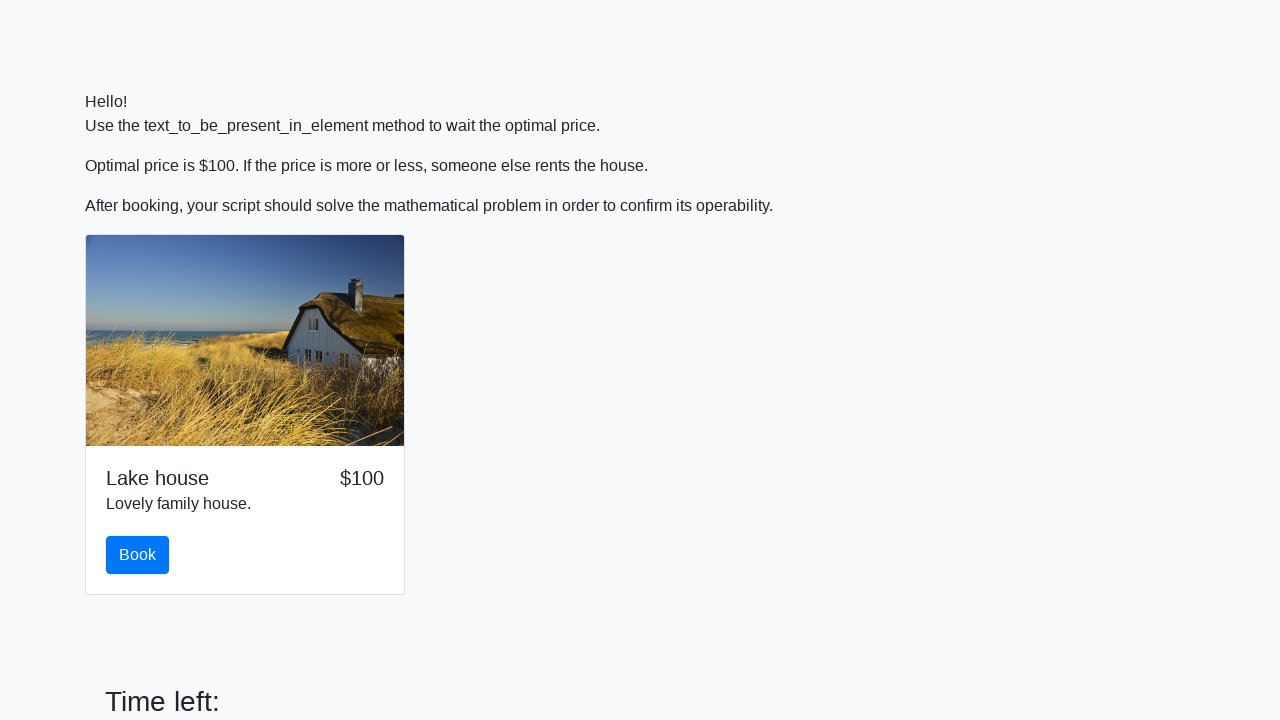

Retrieved input value: 181
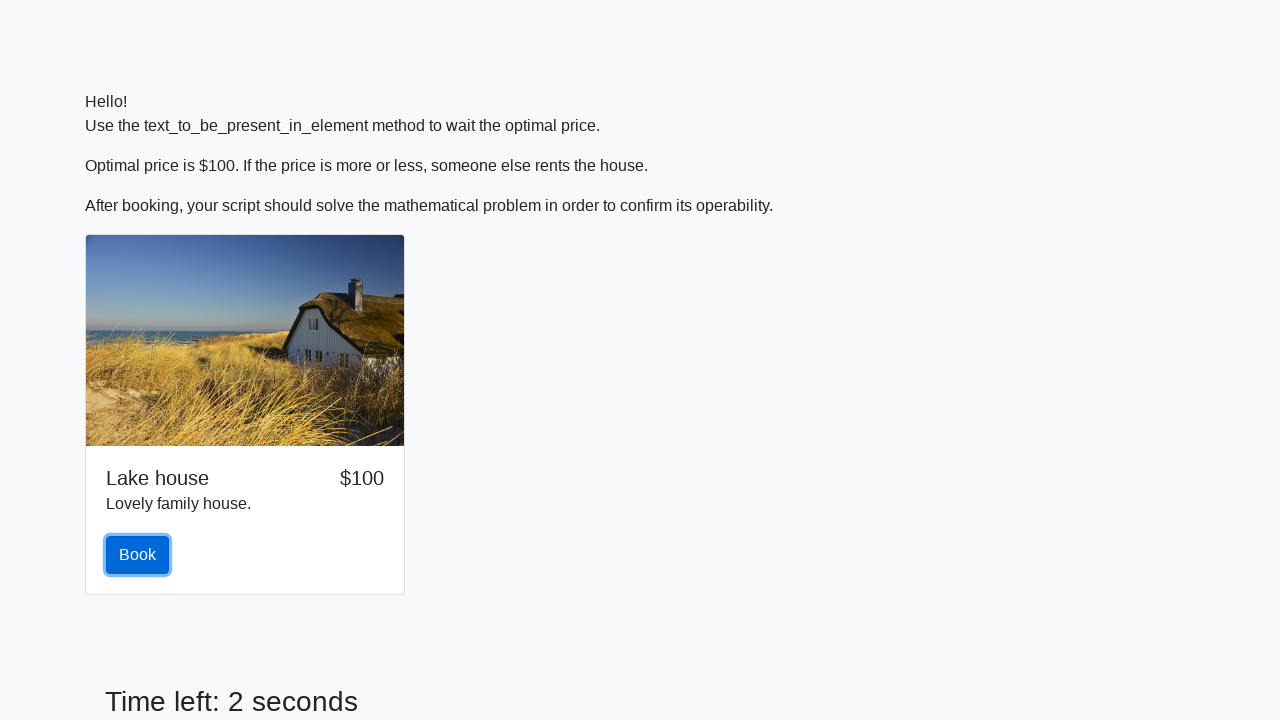

Calculated answer using logarithmic formula: 2.419248996113978
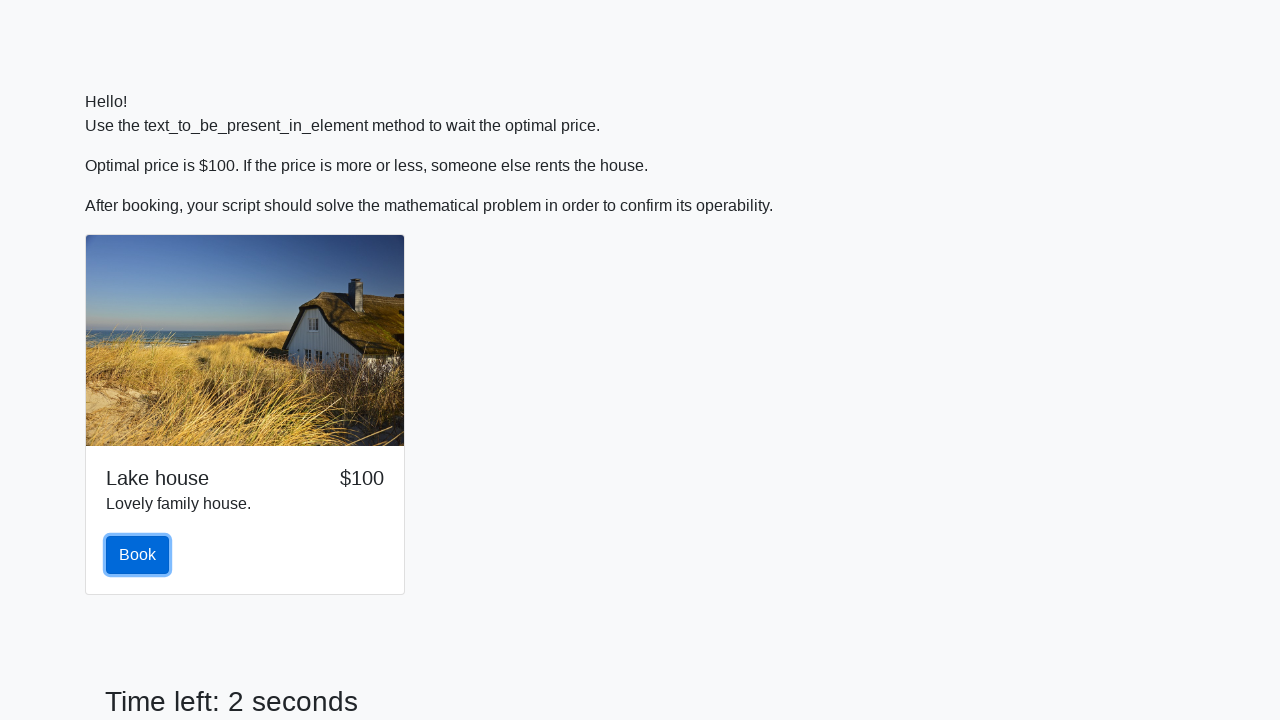

Filled answer field with calculated solution on #answer
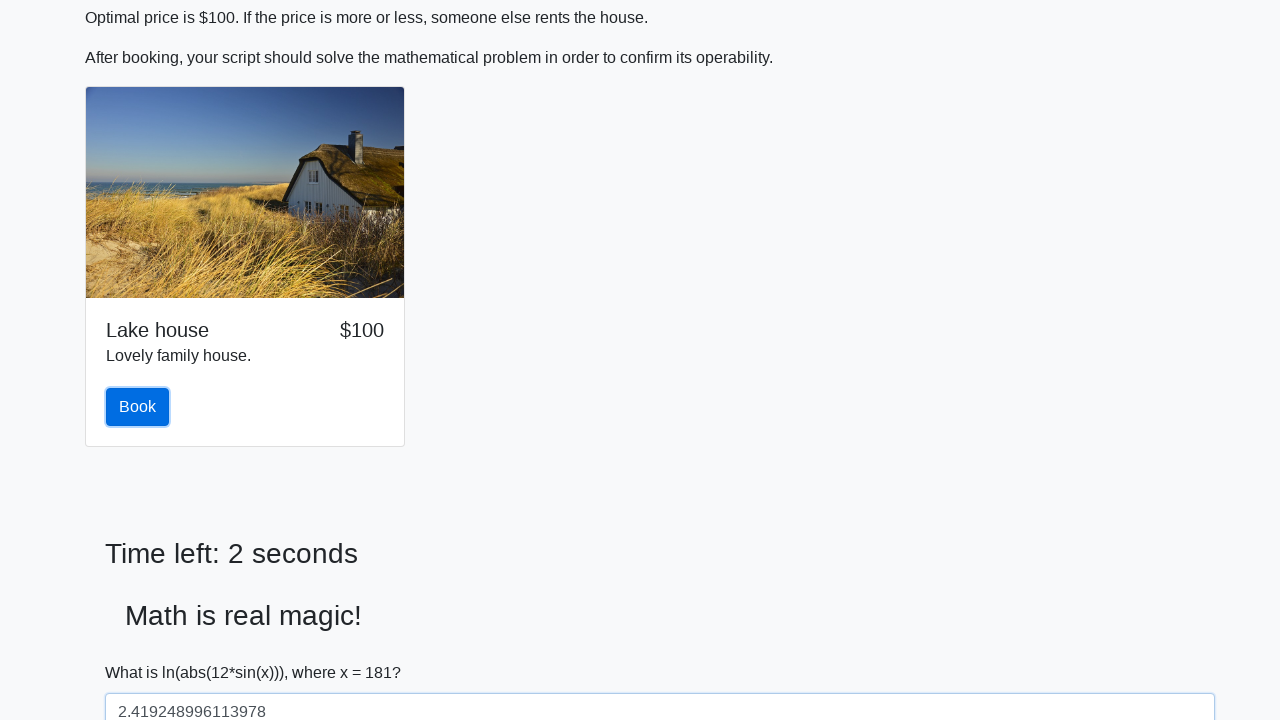

Clicked solve button to submit solution at (143, 651) on #solve
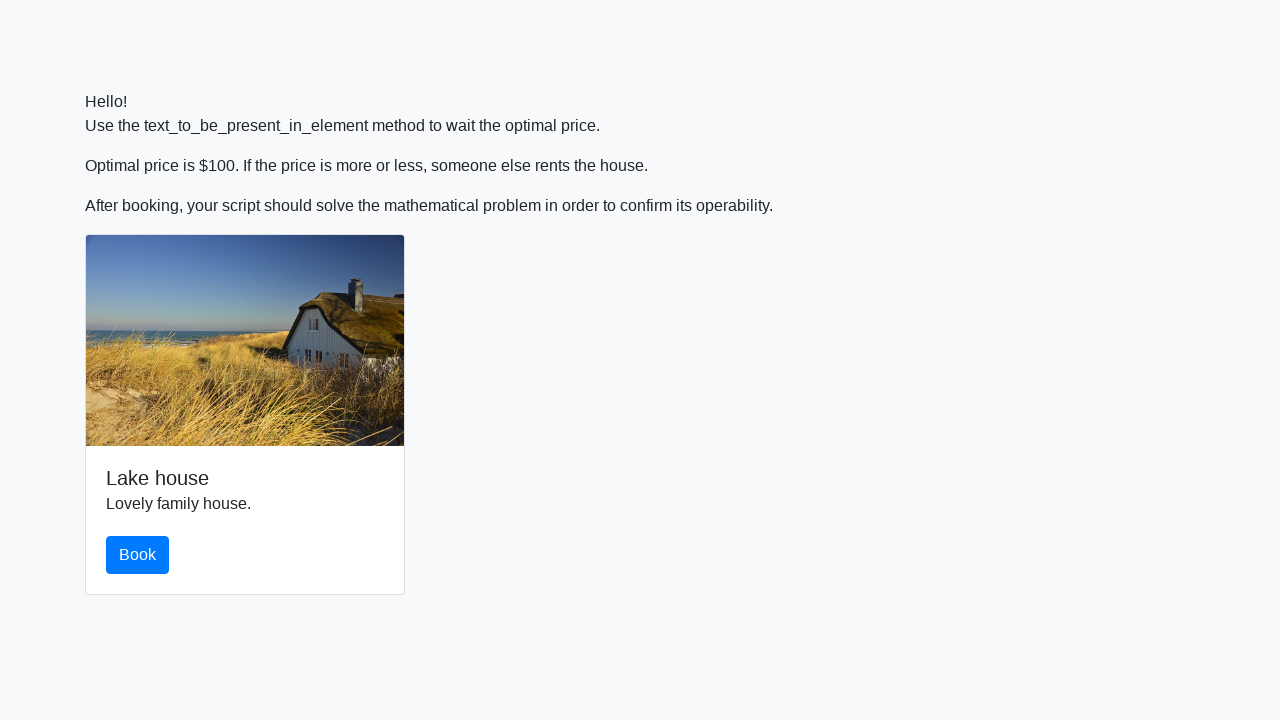

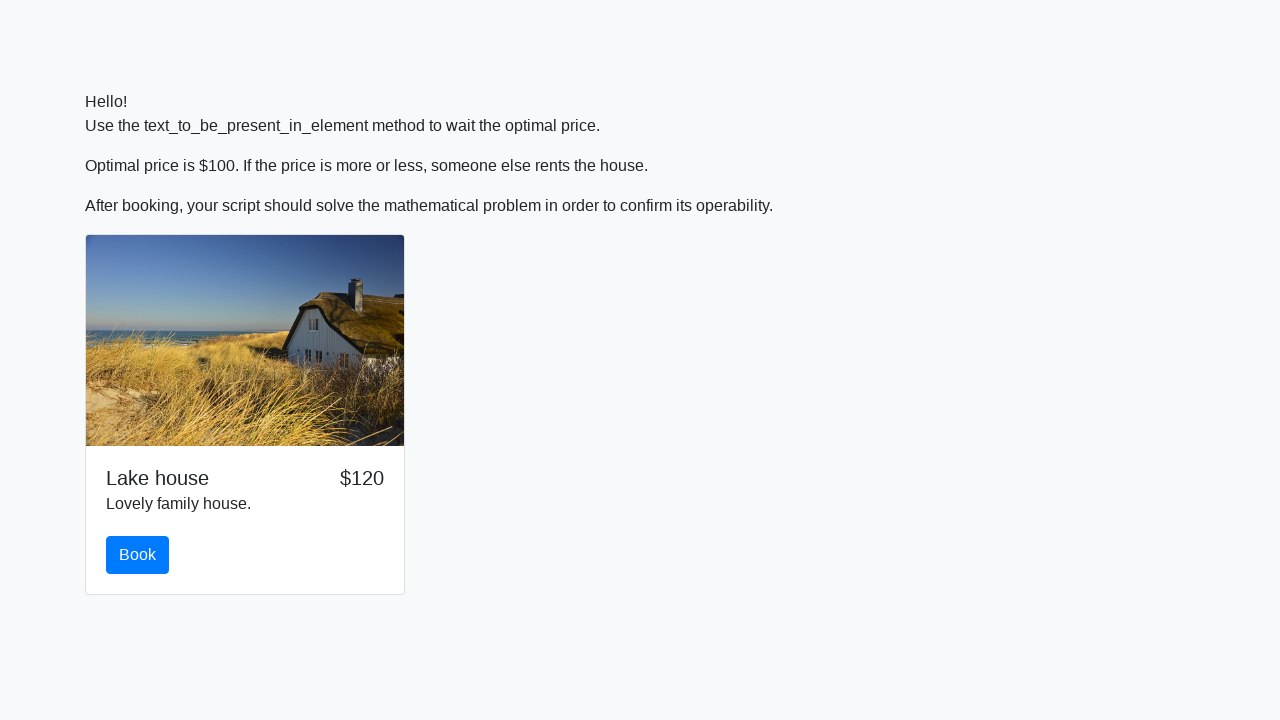